Tests alert popup handling by clicking search button and accepting the alert that appears

Starting URL: https://online.hrtchp.com/oprs-web/guest/home.do?h=1

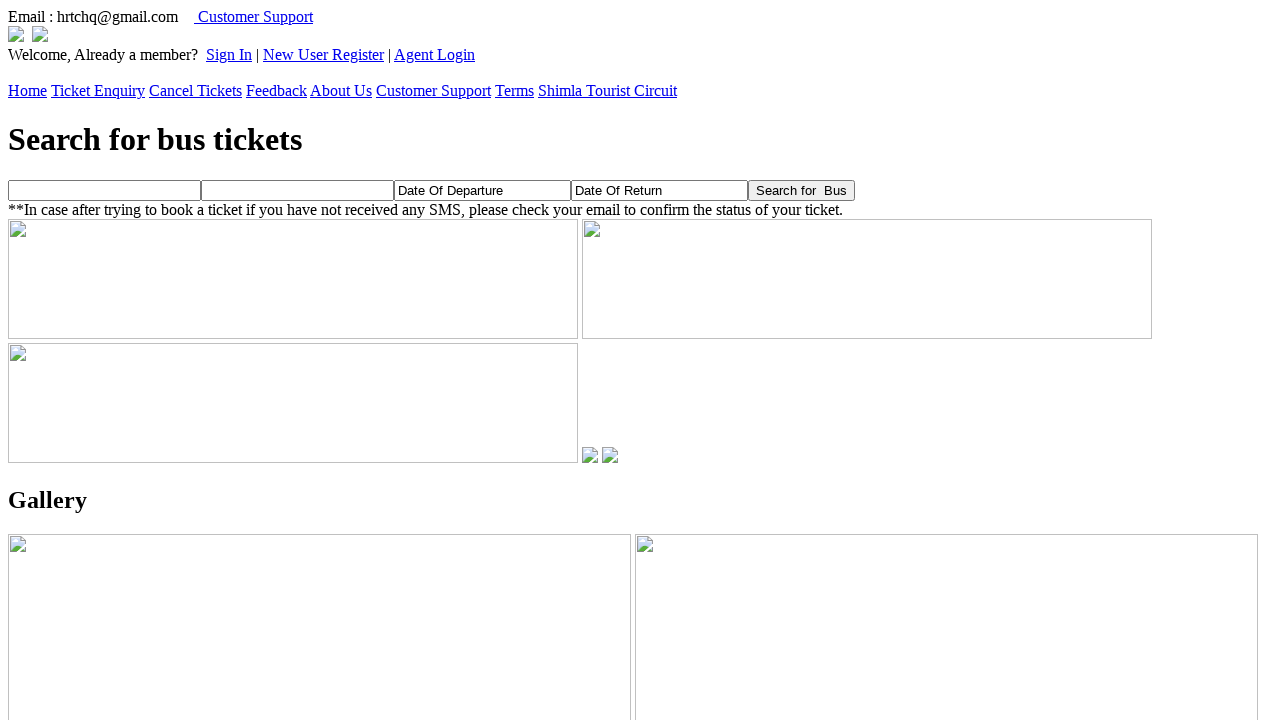

Clicked search button to trigger alert popup at (802, 190) on xpath=//*[@id='searchBtn']
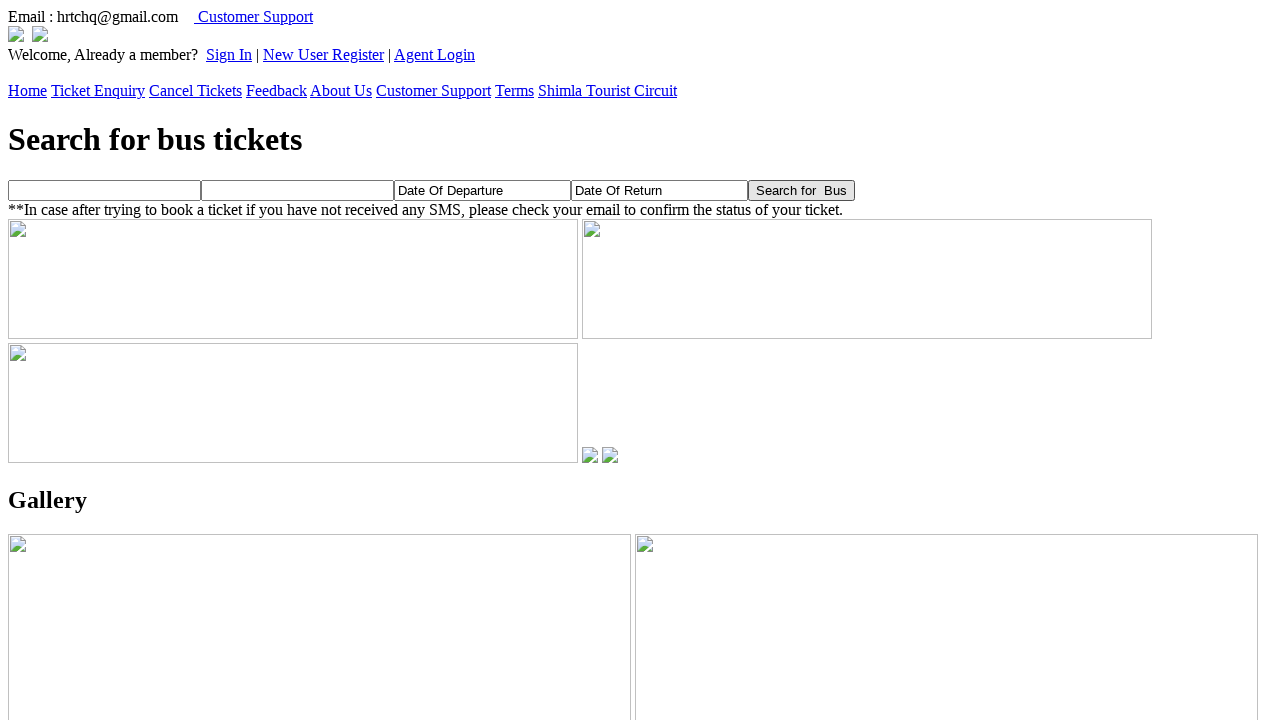

Set up dialog handler to accept alert popup
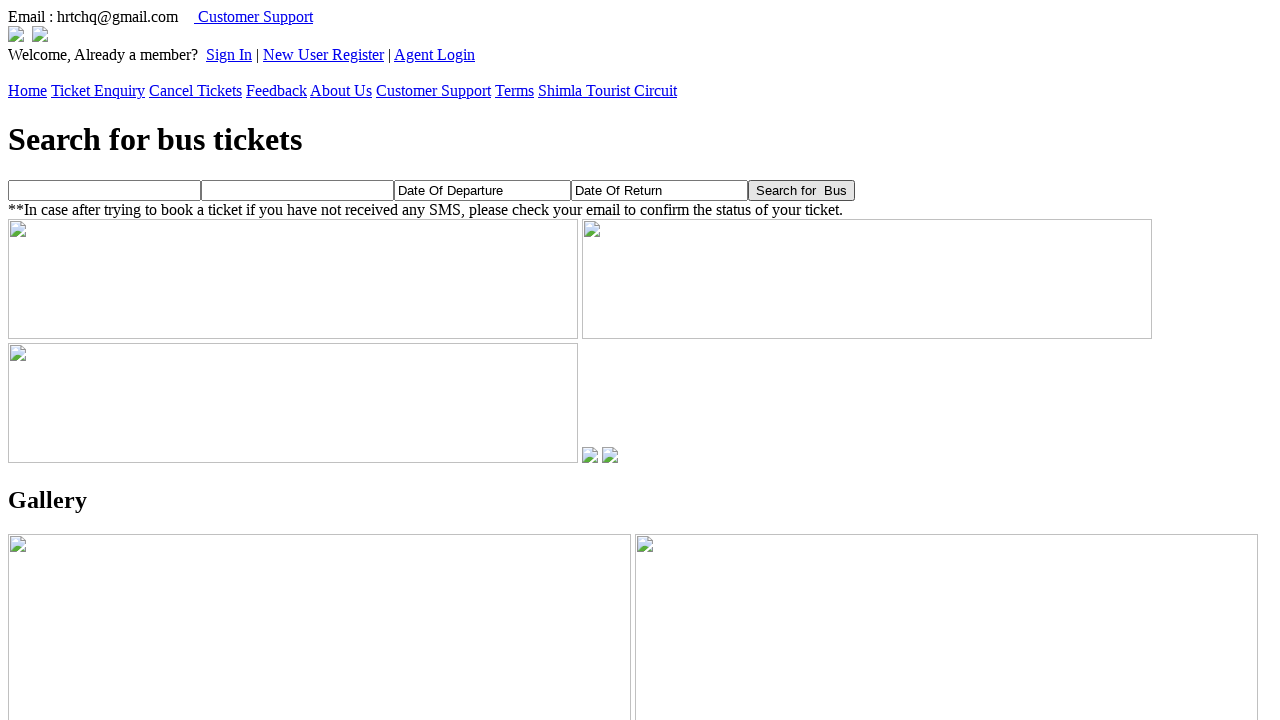

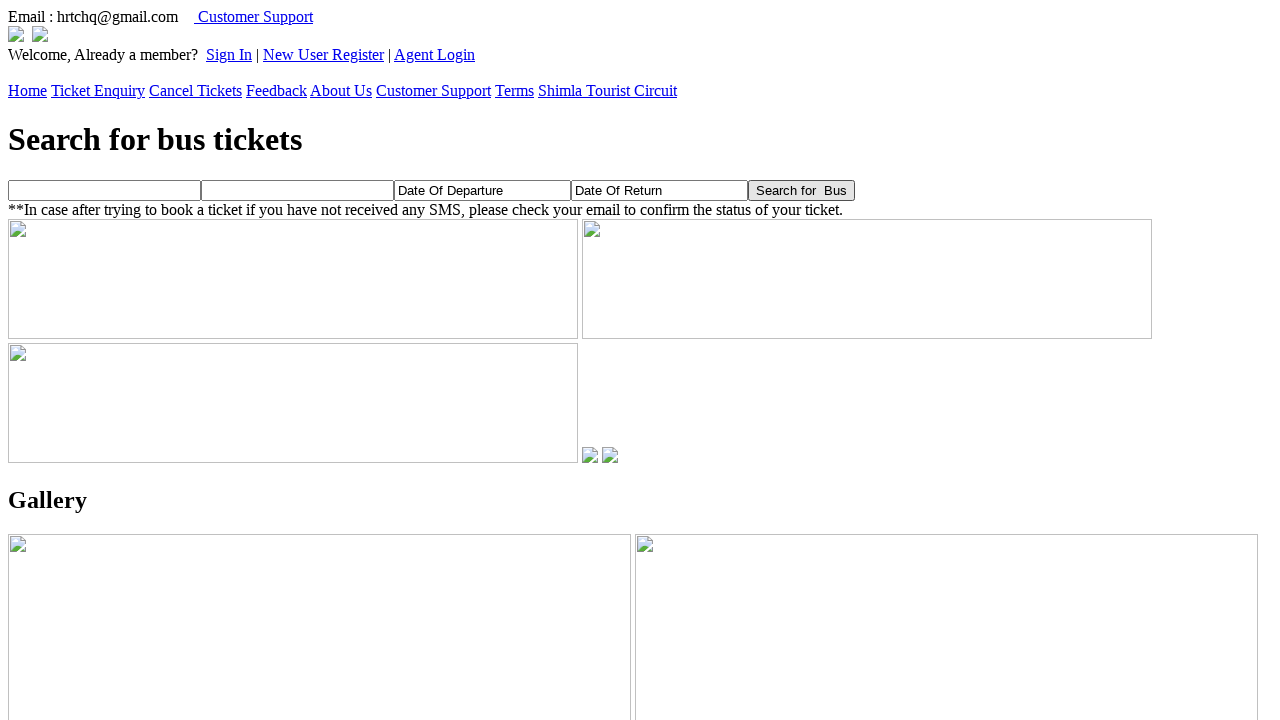